Tests a practice registration form by filling in personal details (name, email, password, gender, date of birth), toggling a checkbox, selecting from a dropdown, and submitting the form, then verifies a success message is displayed.

Starting URL: https://rahulshettyacademy.com/angularpractice/

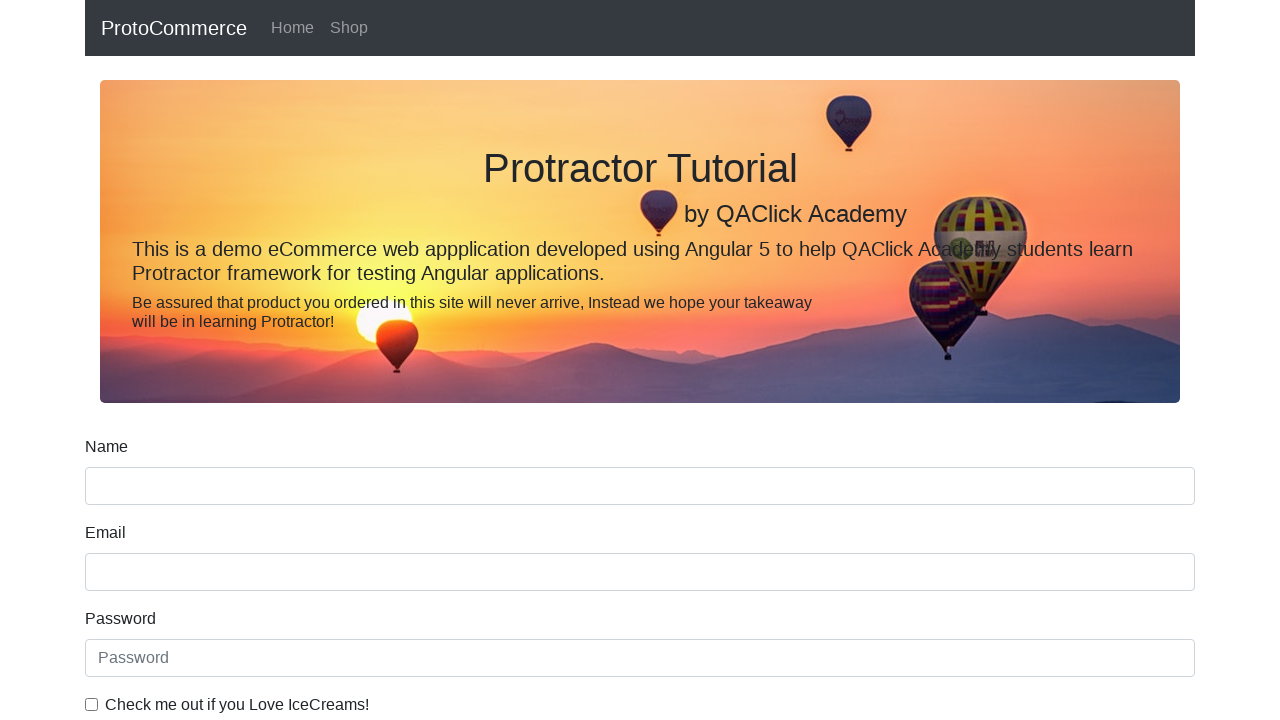

Filled name field with 'John Smith' on input[name='name']
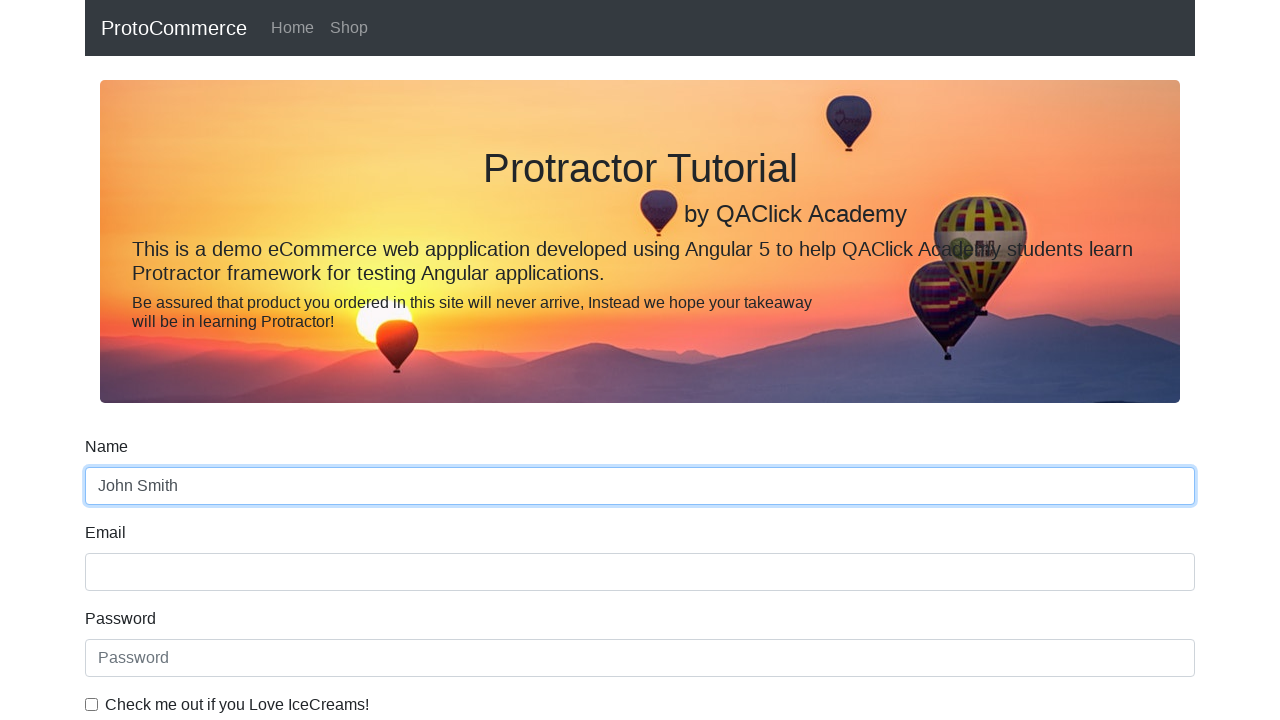

Filled email field with 'john.smith@example.com' on input[name='email']
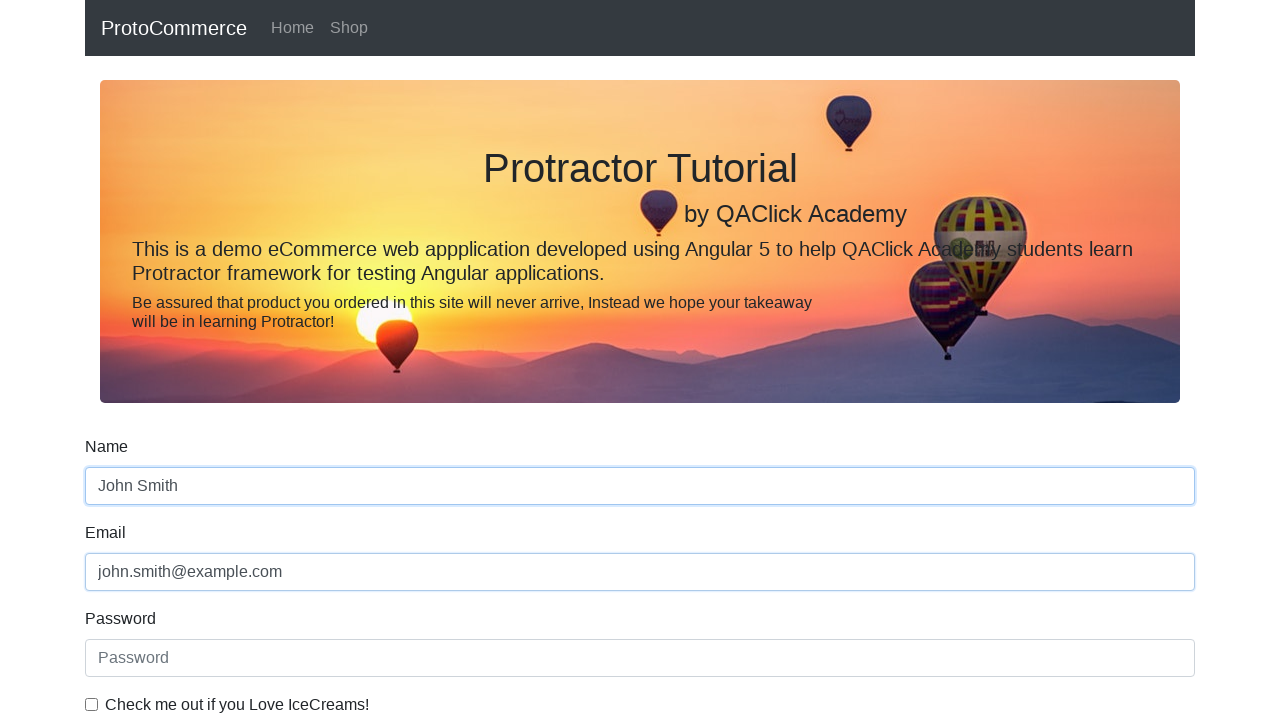

Filled password field with 'SecurePass123' on #exampleInputPassword1
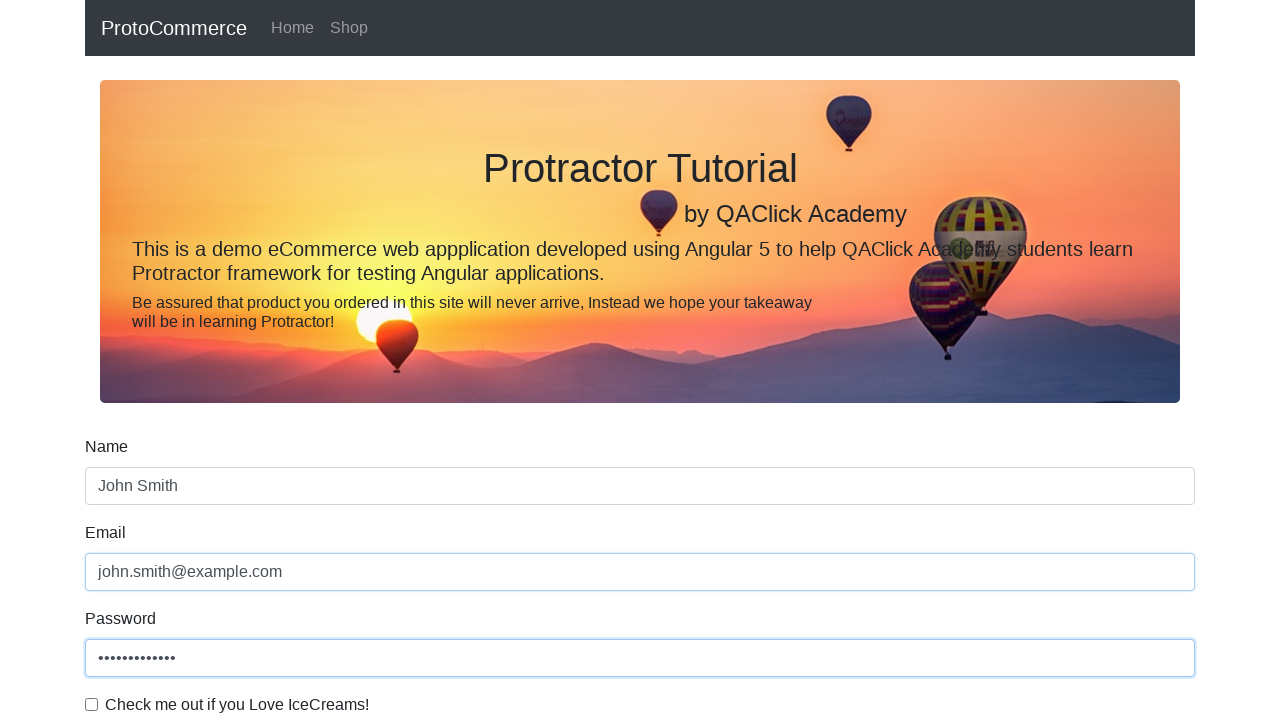

Clicked checkbox #exampleCheck1 at (92, 704) on #exampleCheck1
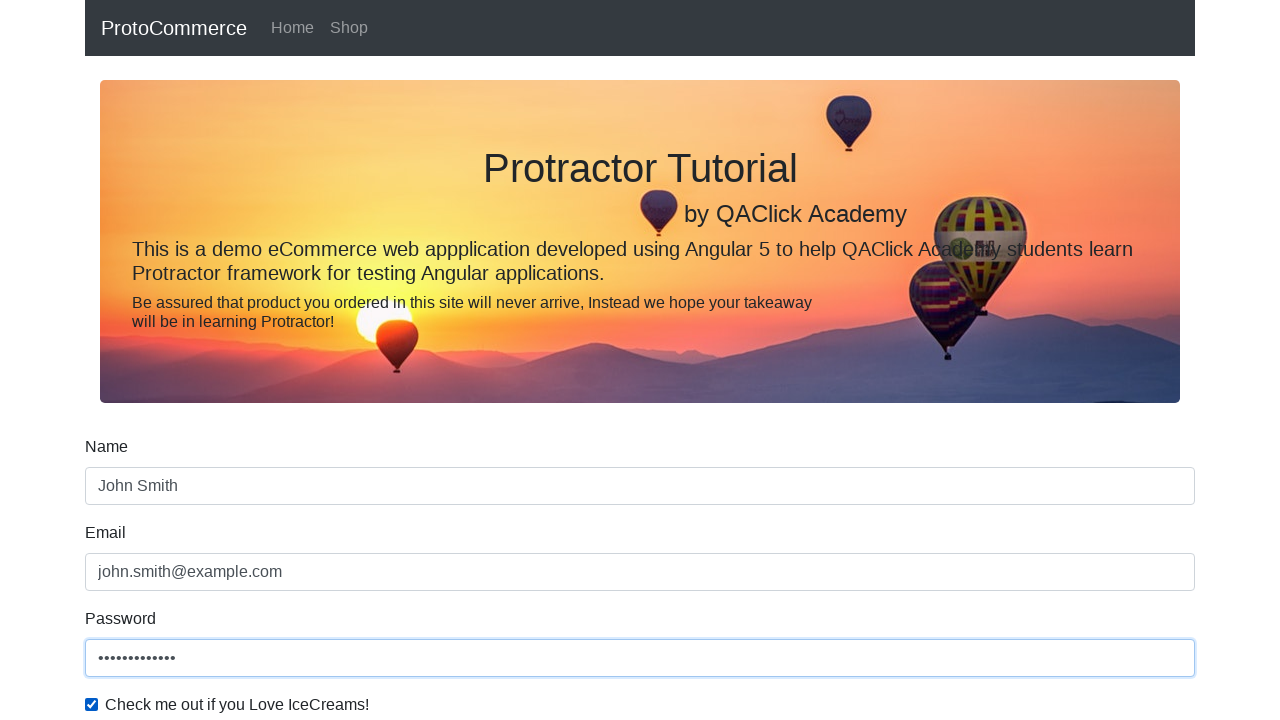

Unchecked checkbox #exampleCheck1 at (92, 704) on #exampleCheck1
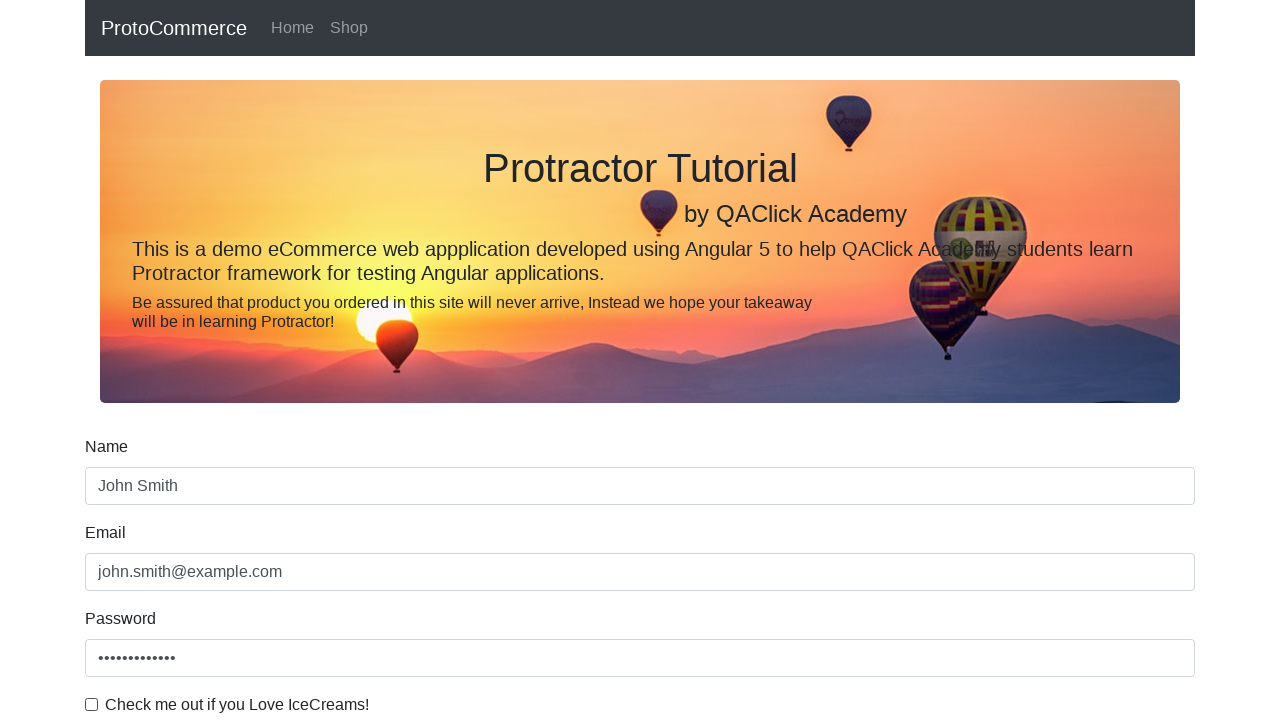

Selected 'Female' from gender dropdown on #exampleFormControlSelect1
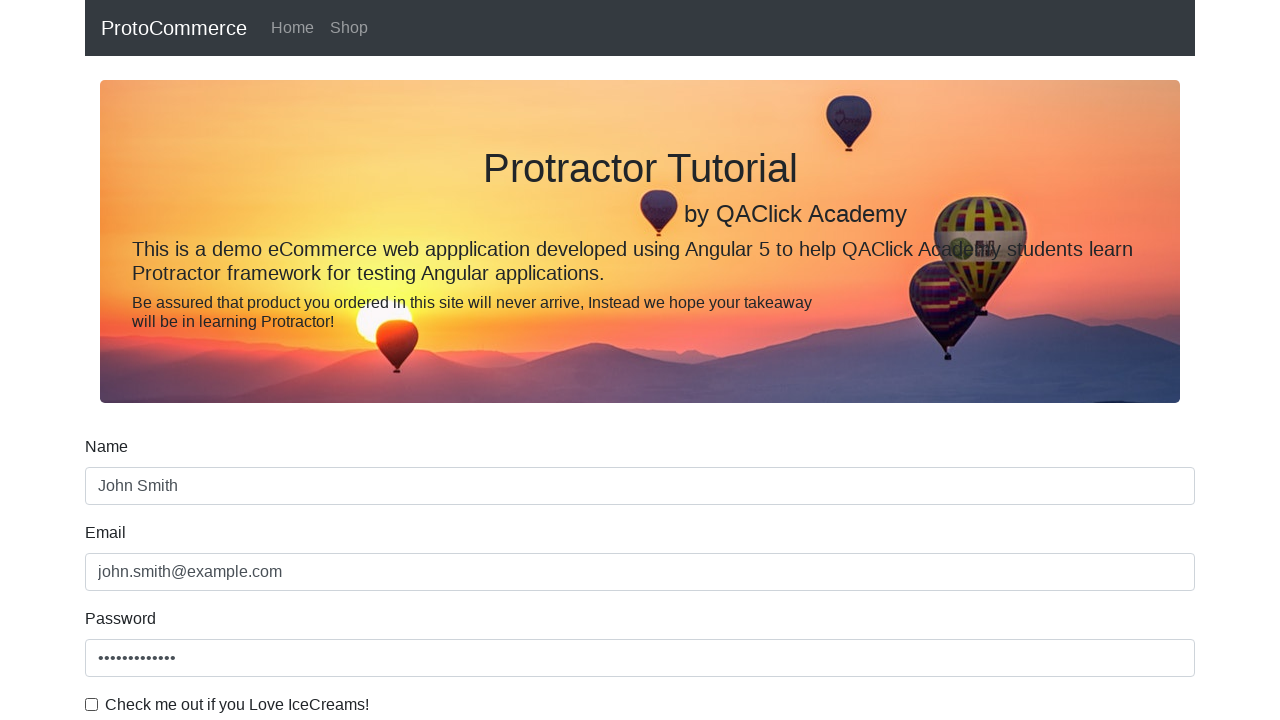

Clicked employment status radio button #inlineRadio2 at (326, 360) on #inlineRadio2
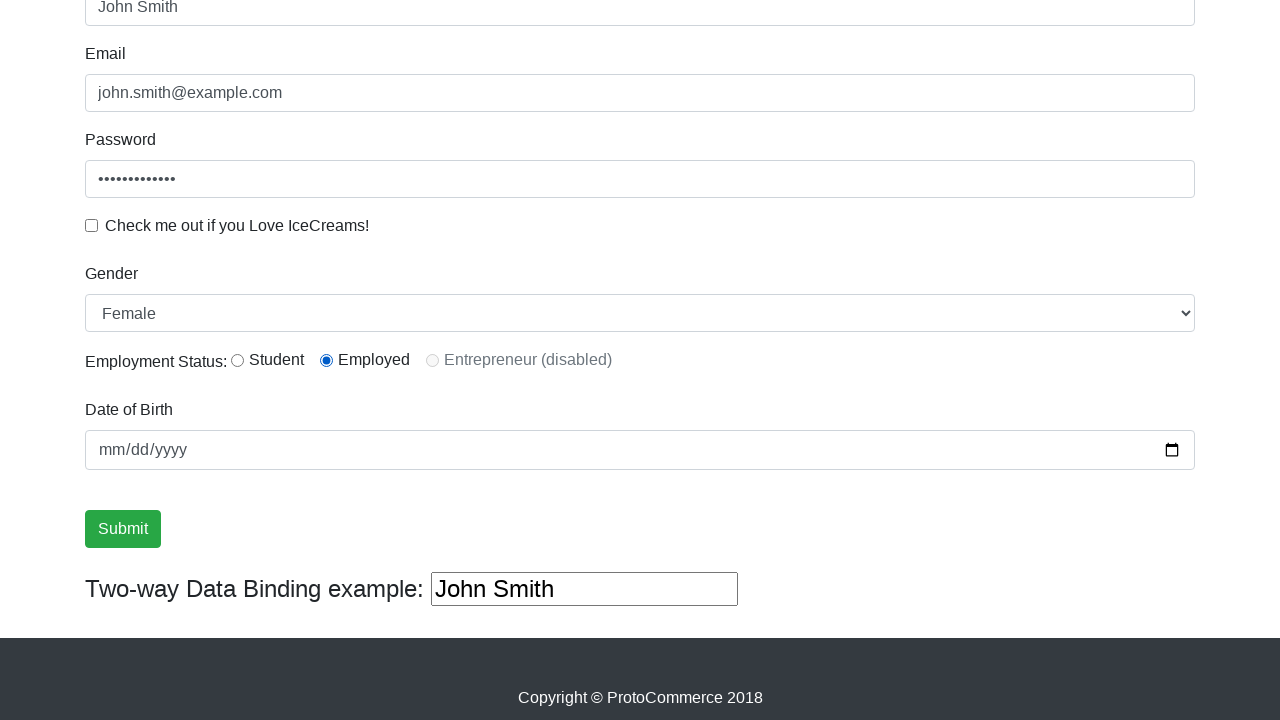

Filled birthday field with '1993-04-06' on input[name='bday']
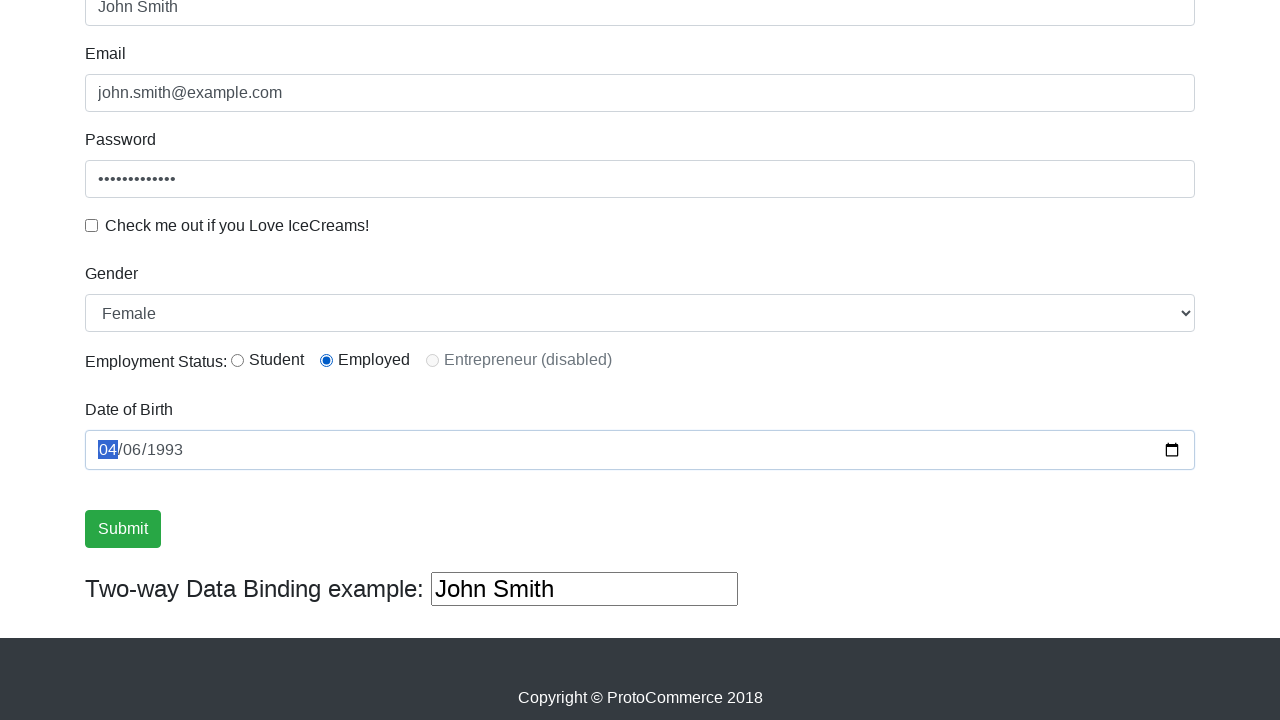

Clicked submit button to submit form at (123, 529) on input[type='submit']
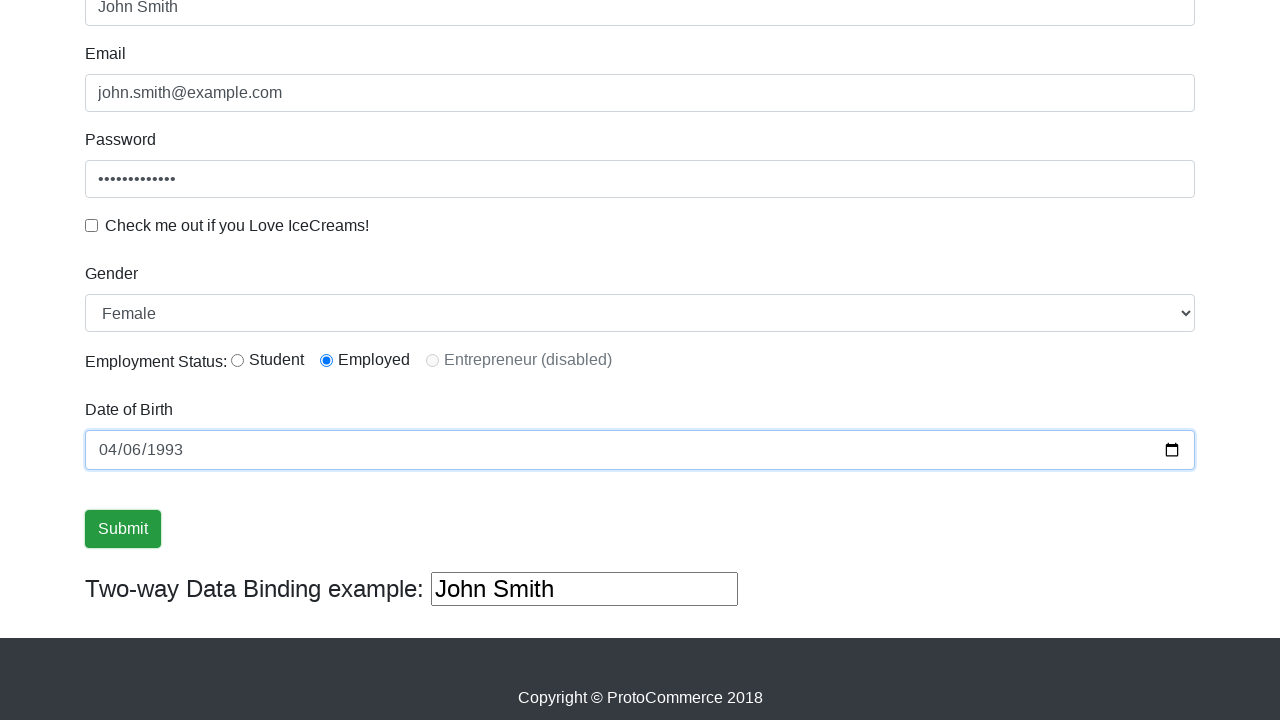

Success message appeared on page
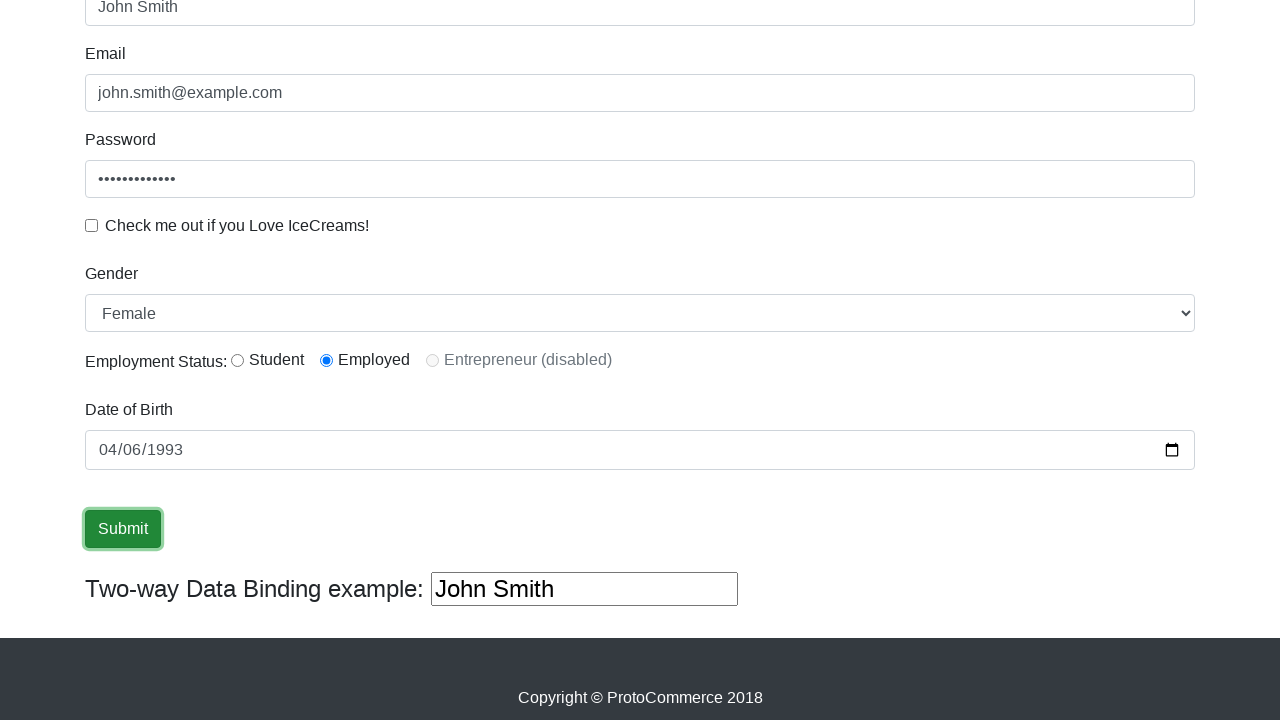

Verified success message contains 'success'
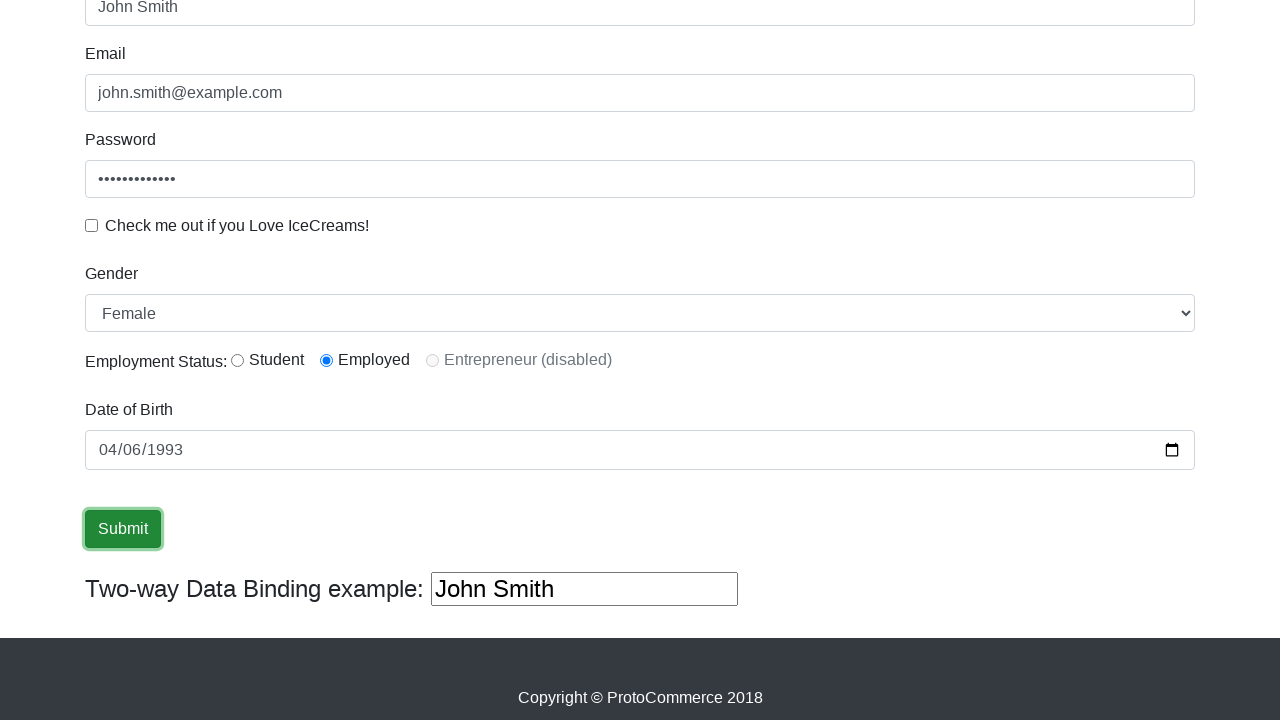

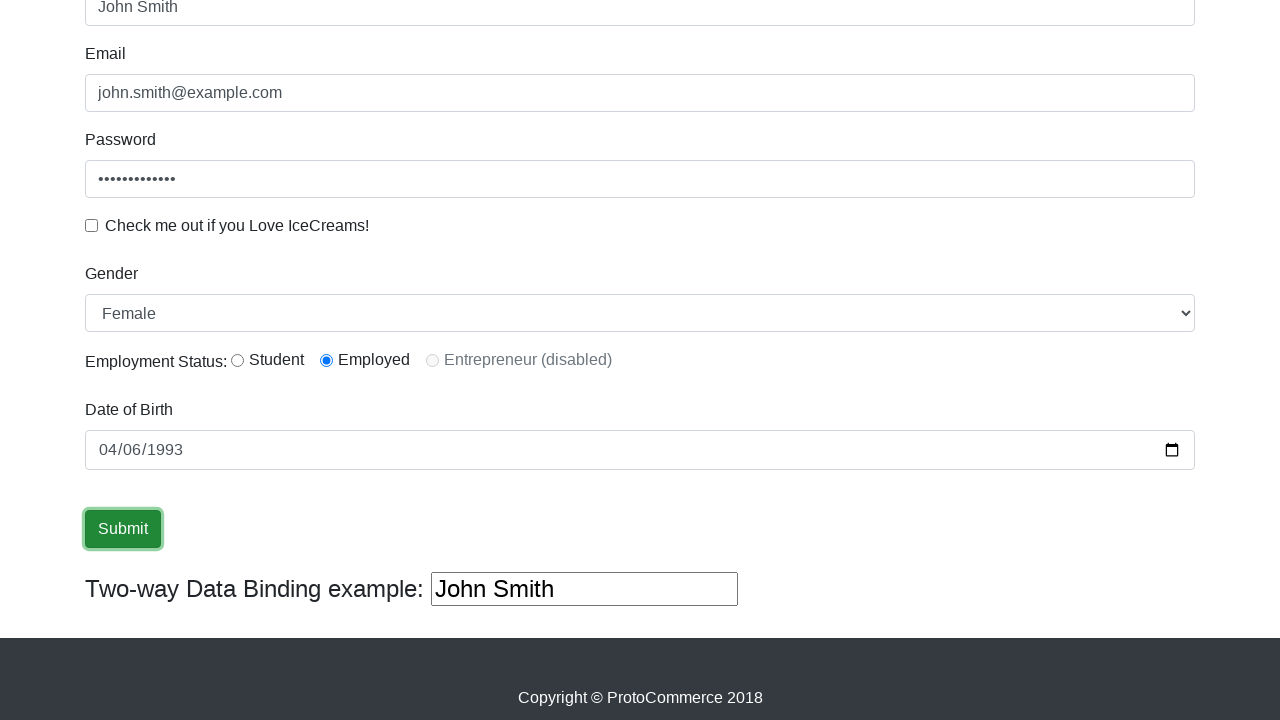